Tests window positioning by setting different screen positions before navigating to OTUS page

Starting URL: http://otus.ru

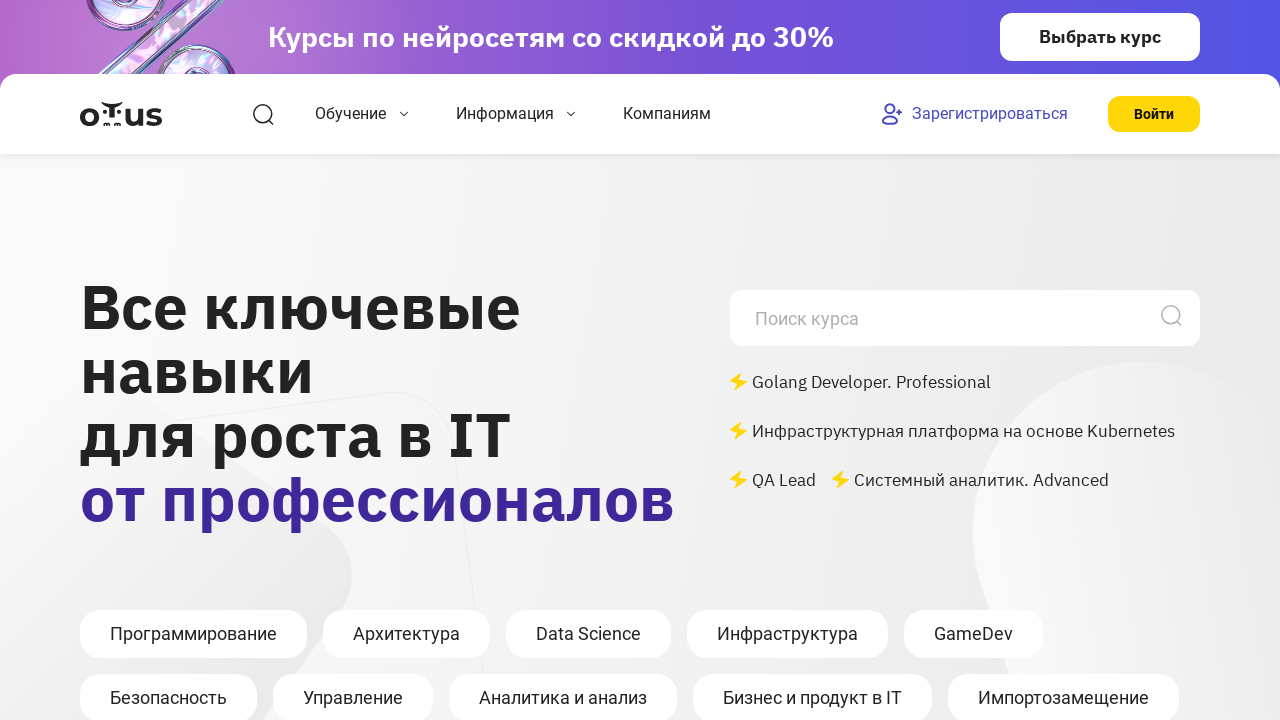

Set viewport size to 800x600 for window positioning test
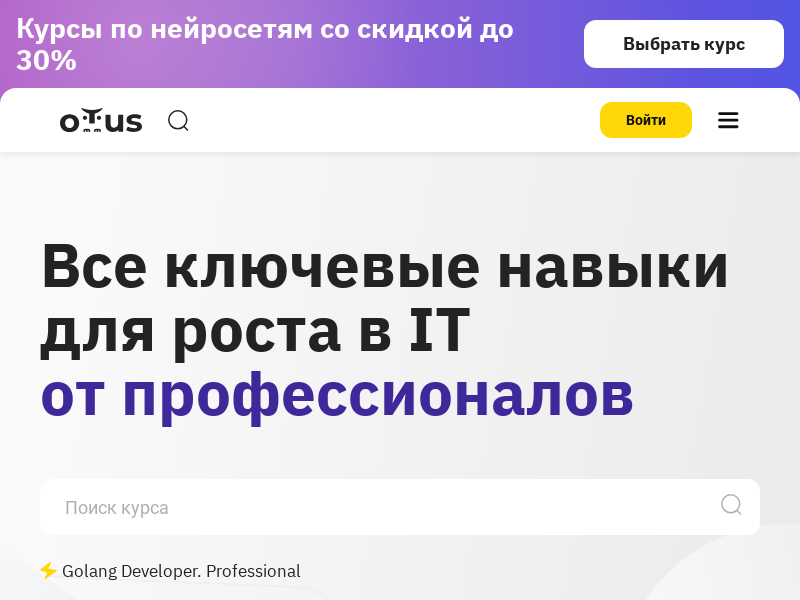

Navigated to http://otus.ru
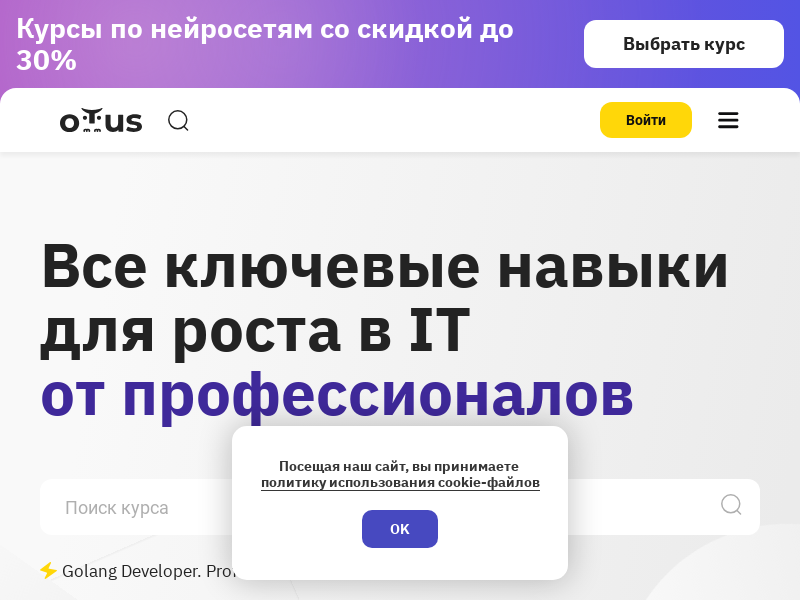

OTUS page fully loaded (domcontentloaded)
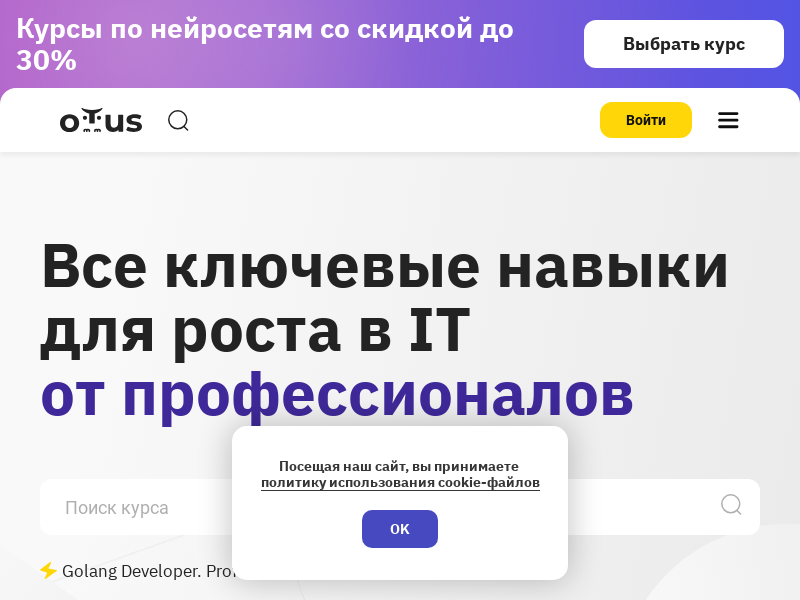

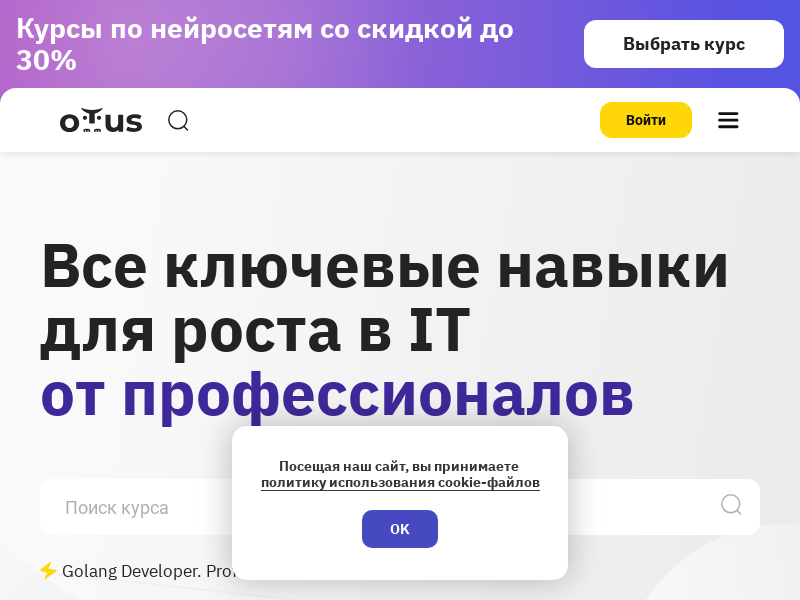